Simple browser test that navigates to the Assurant website homepage and verifies the page loads successfully.

Starting URL: http://www.assurant.com/

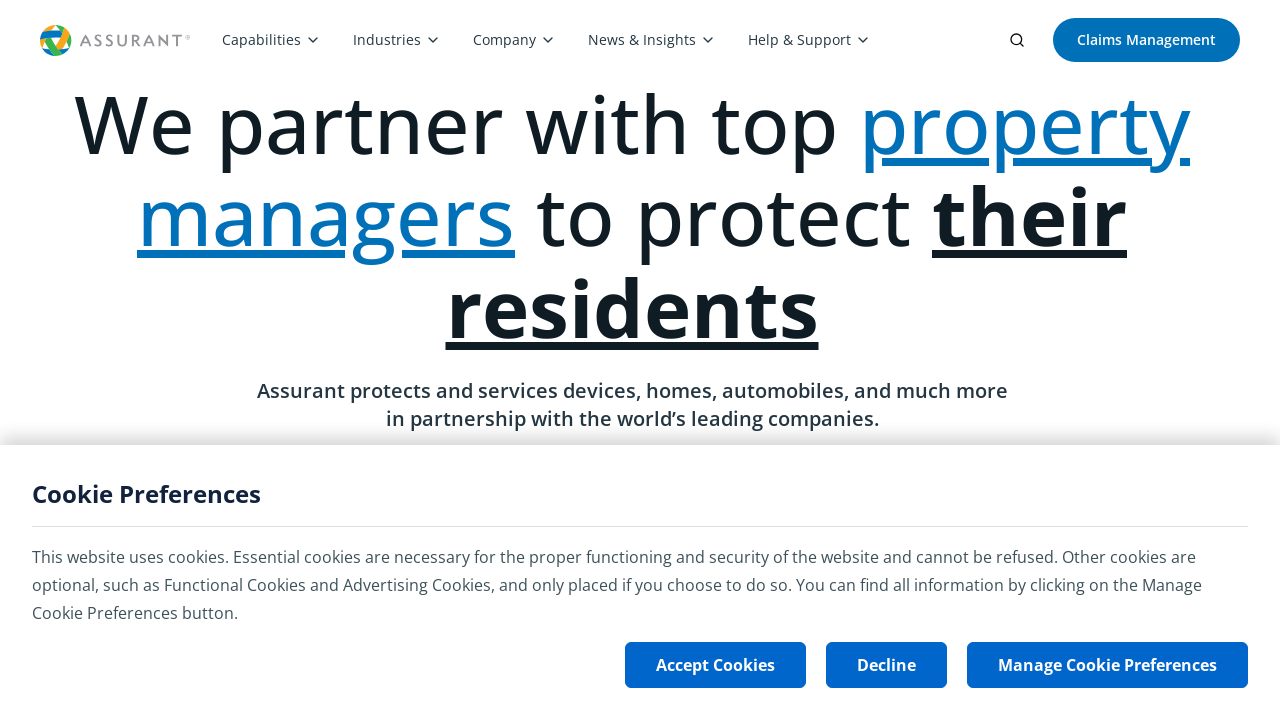

Waited for page DOM to be fully loaded
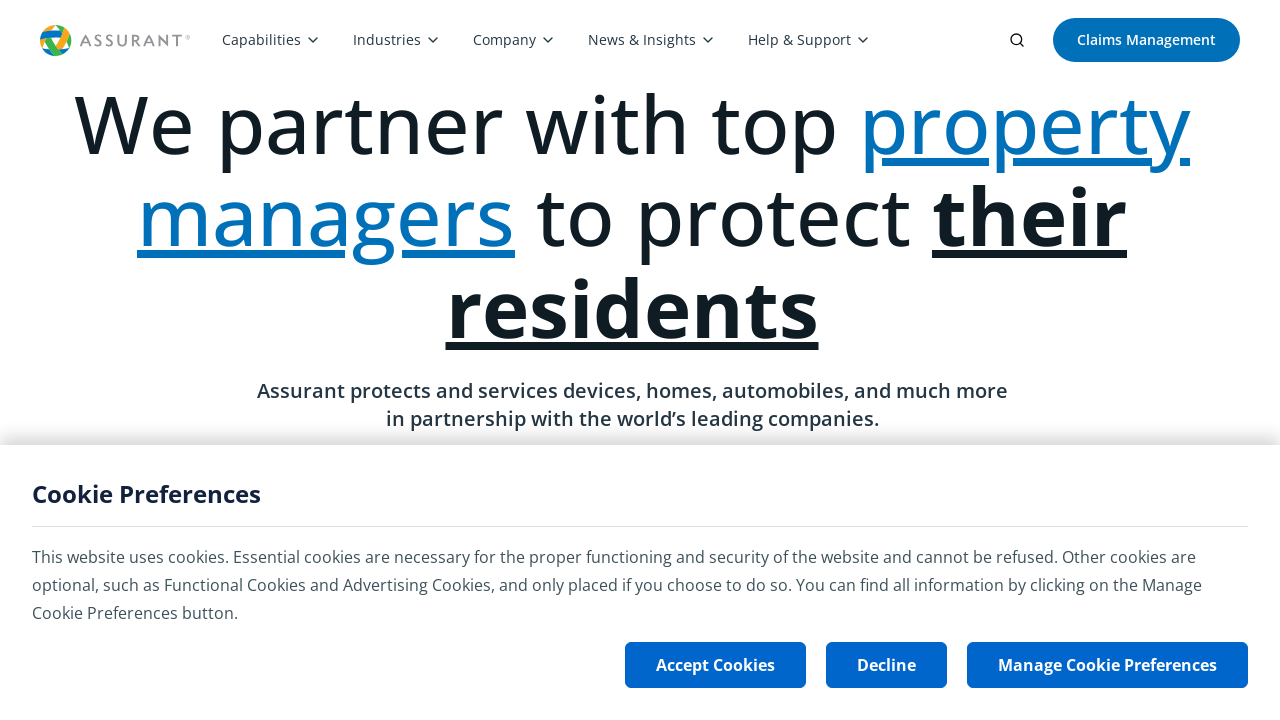

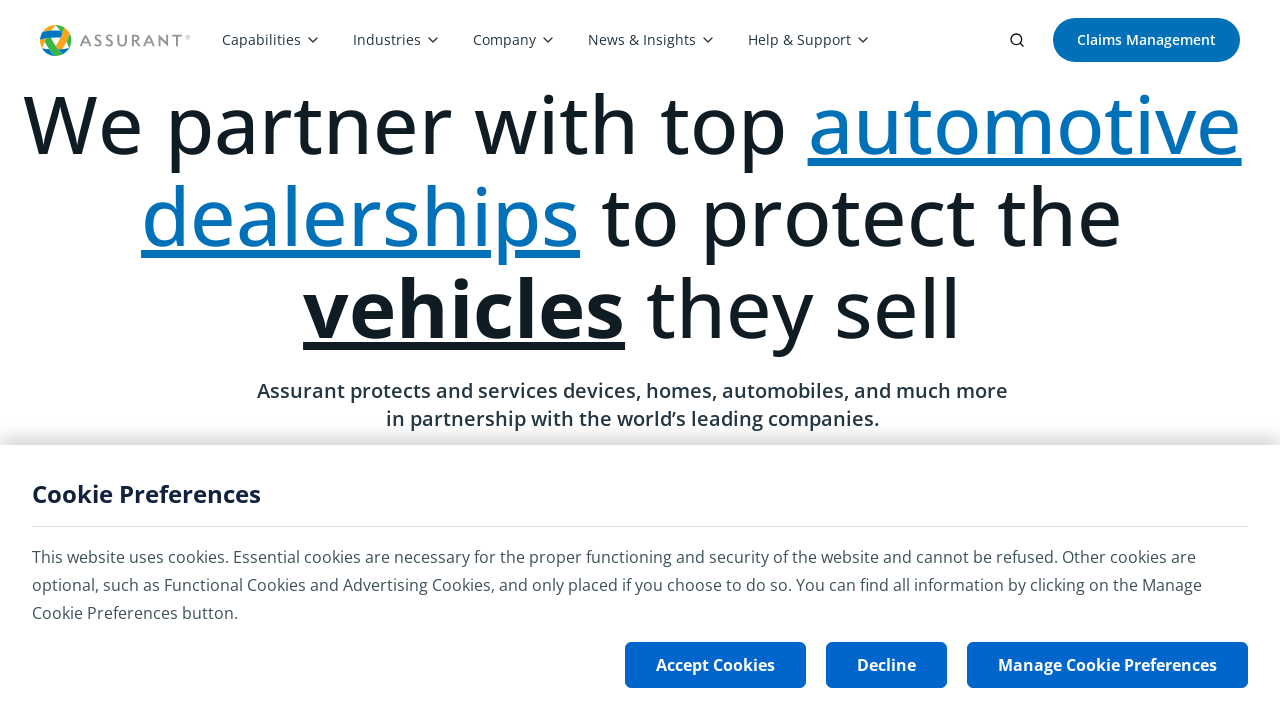